Tests various mouse click actions including single click, double click, and click with modifier keys on a click area element

Starting URL: https://material.playwrightvn.com/018-mouse.html

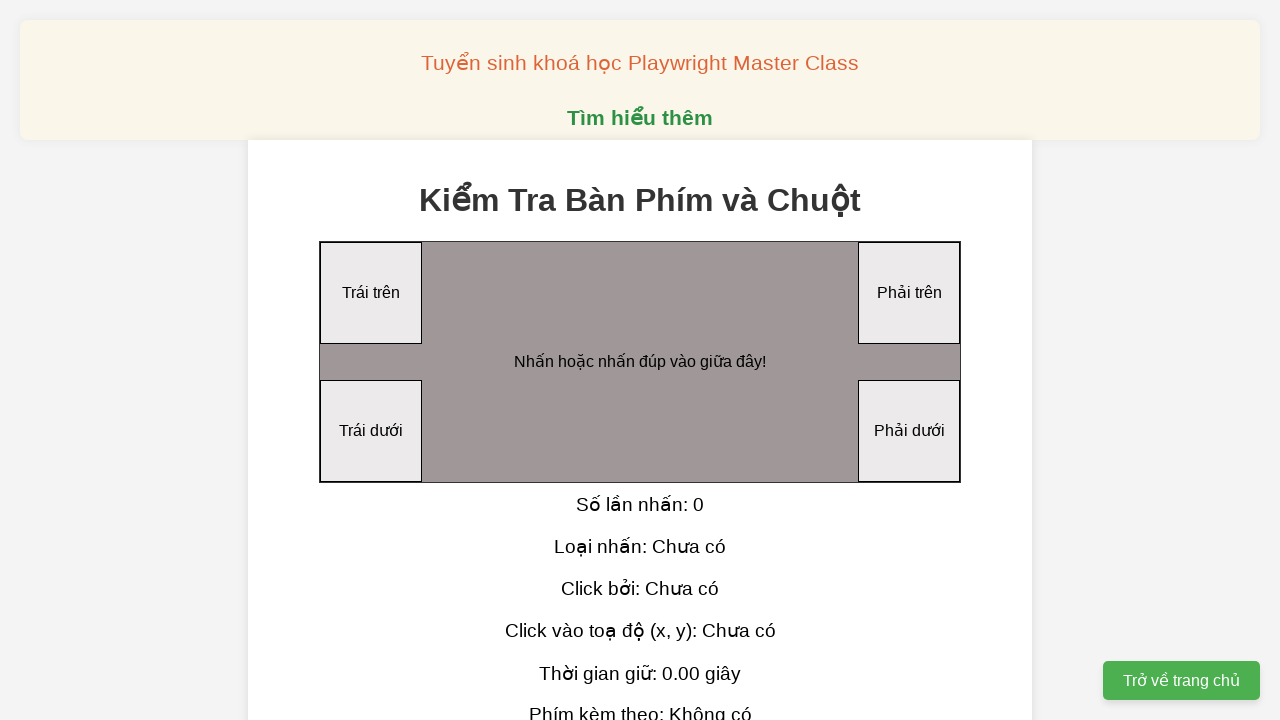

Performed single click on click area element at (640, 362) on xpath=//div[@id='clickArea']
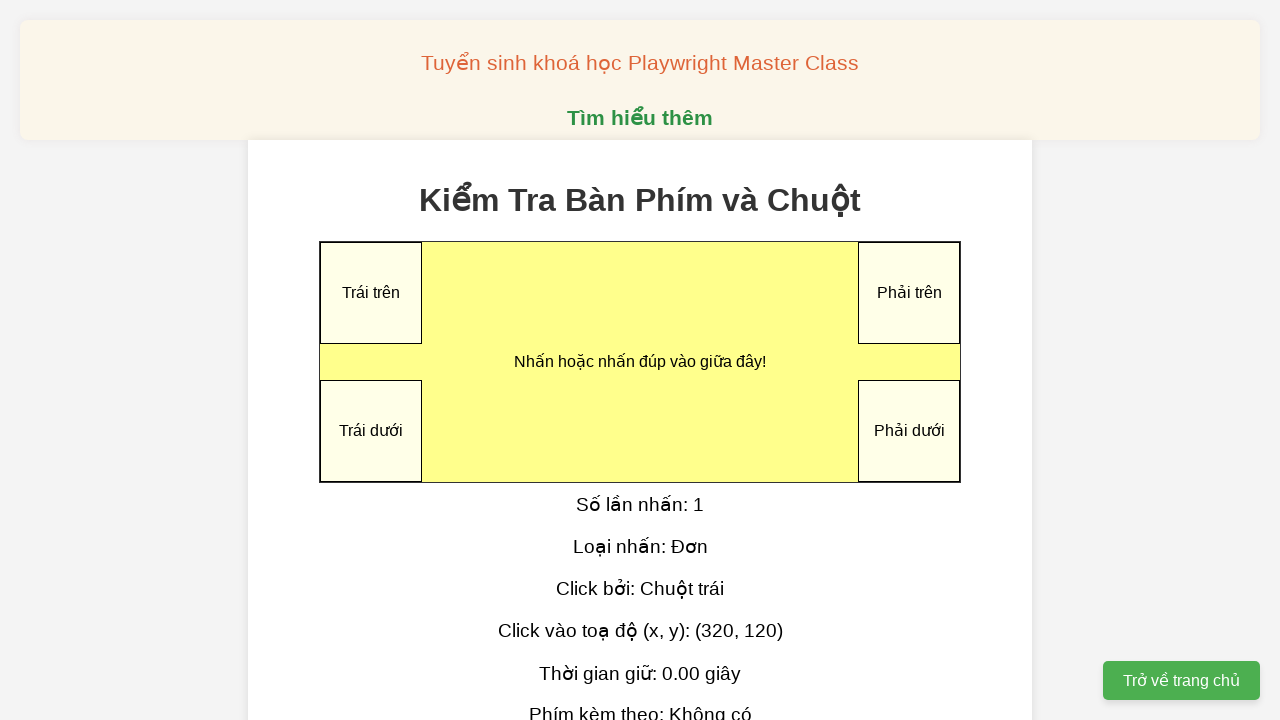

Performed double click on click area element at (640, 362) on xpath=//div[@id='clickArea']
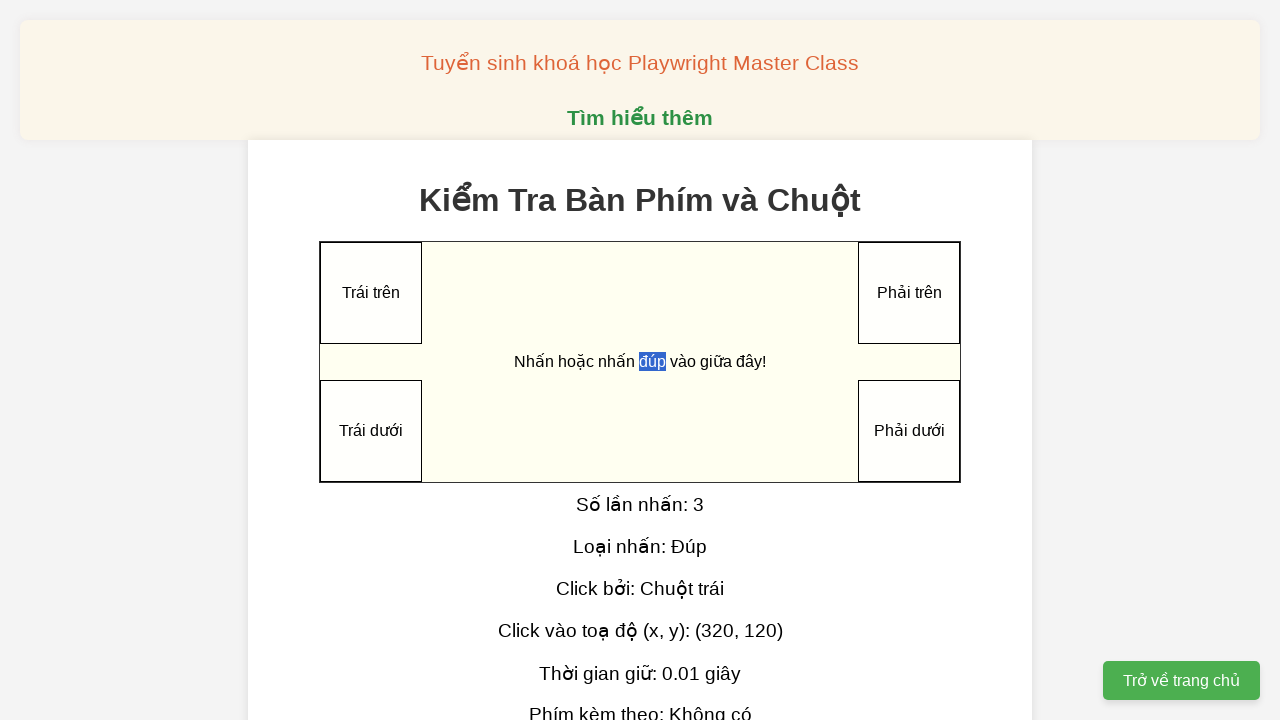

Performed click with Shift and ControlOrMeta modifier keys on click area element at (640, 362) on xpath=//div[@id='clickArea']
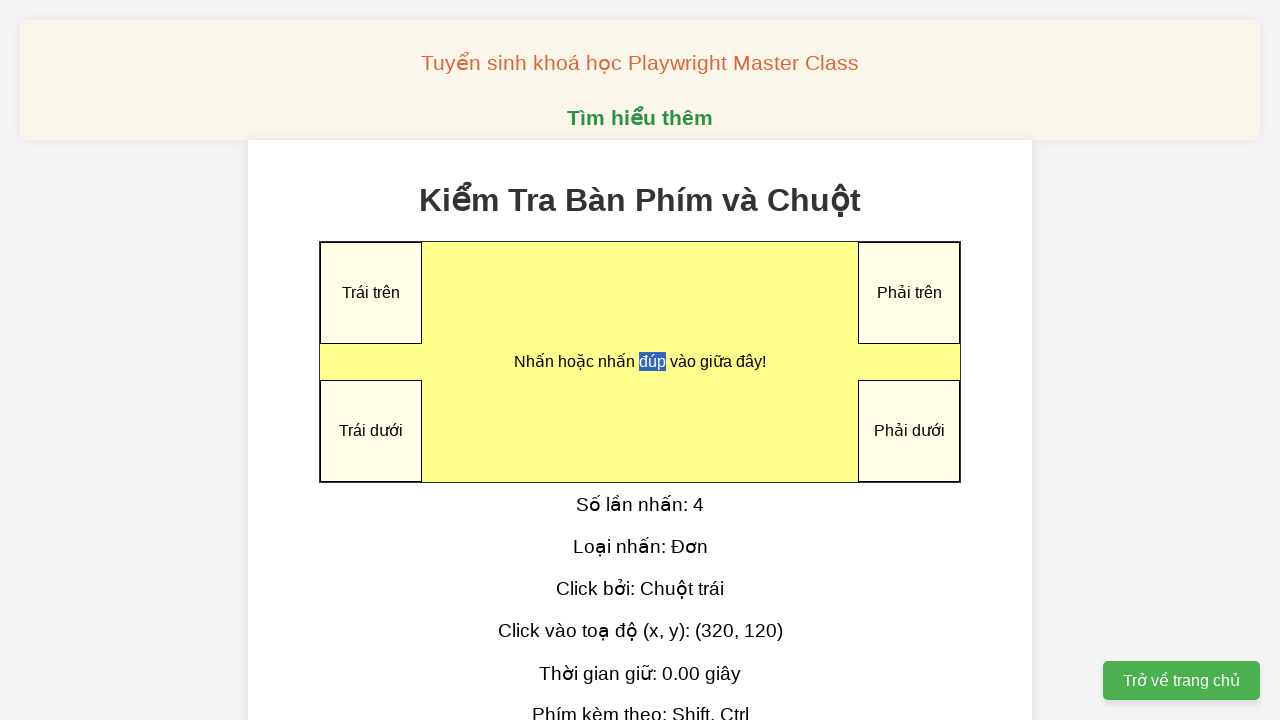

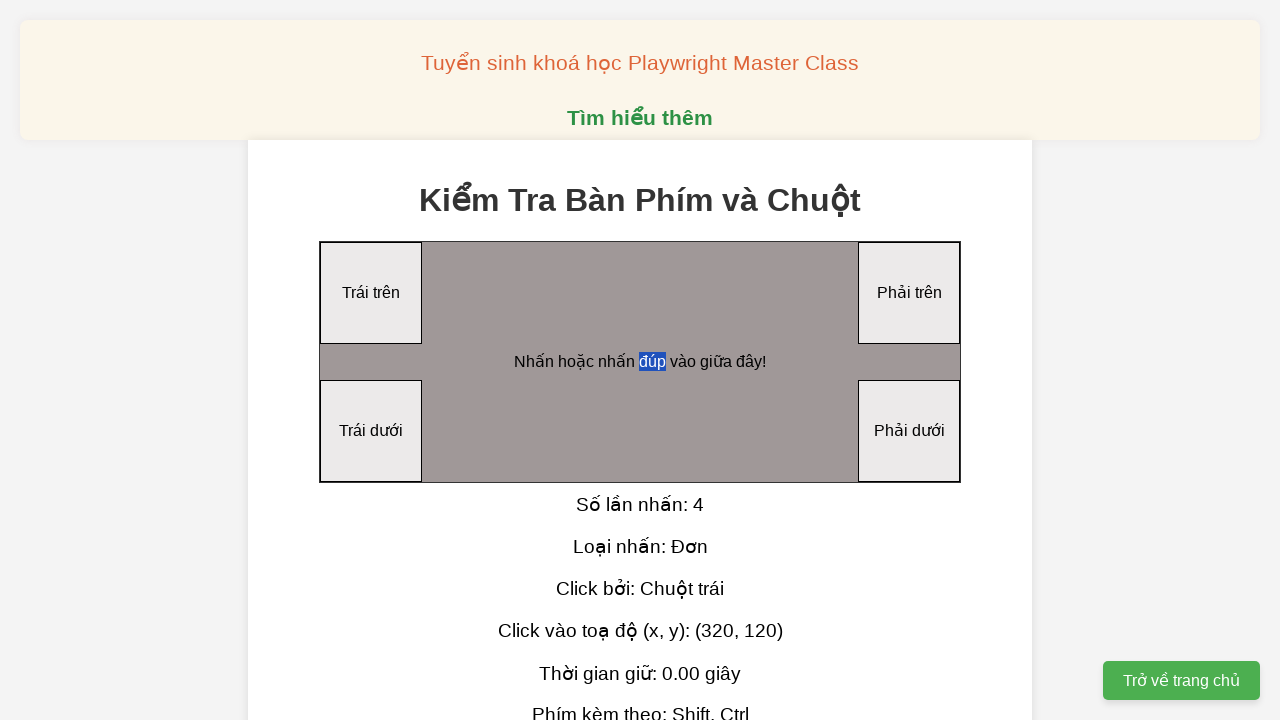